Tests browser window handling by clicking a link that opens a new window, switching to the new window, closing it, and switching back to the main window.

Starting URL: http://the-internet.herokuapp.com/windows

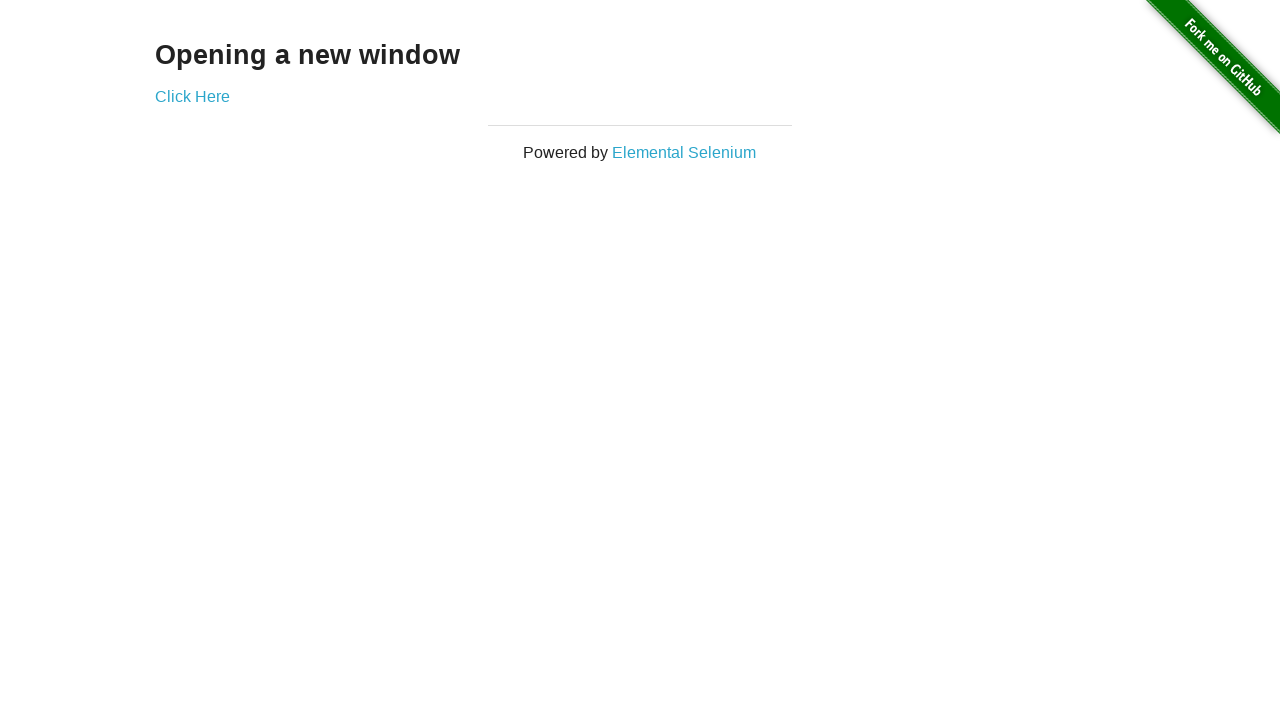

Clicked link to open new window at (192, 96) on xpath=//*[@id="content"]/div/a
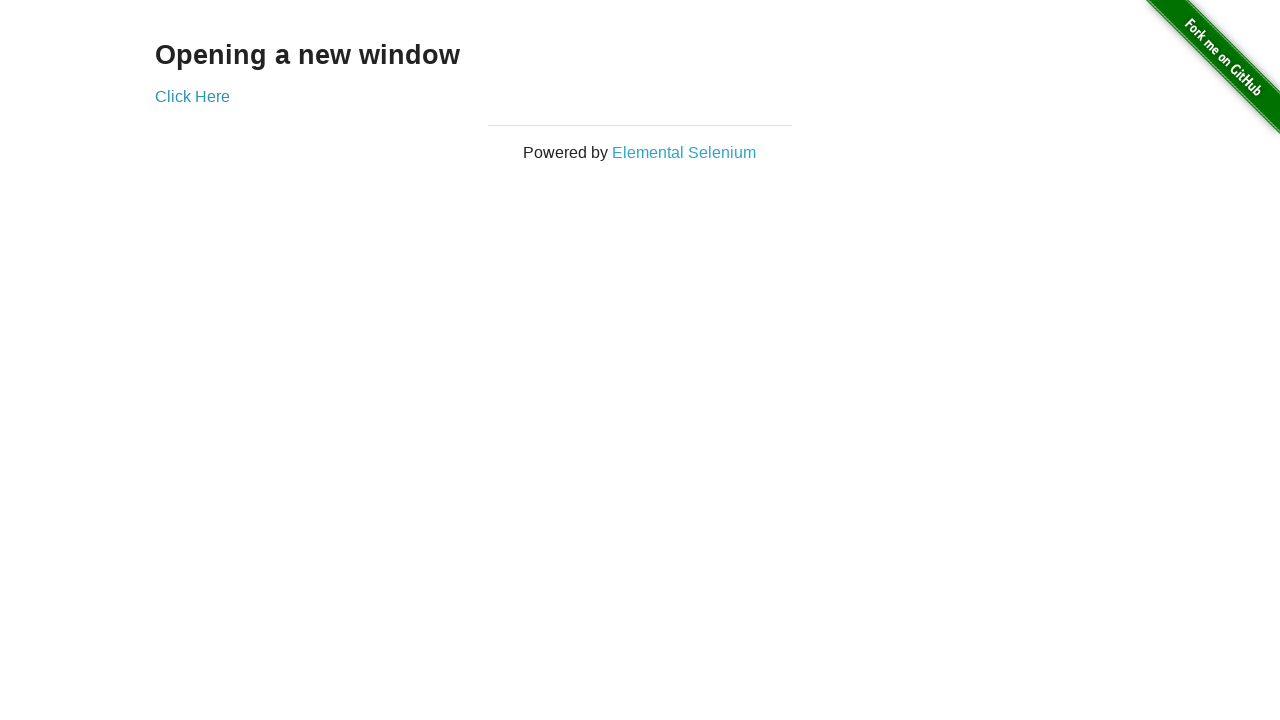

Clicked link again and new window opened at (192, 96) on xpath=//*[@id="content"]/div/a
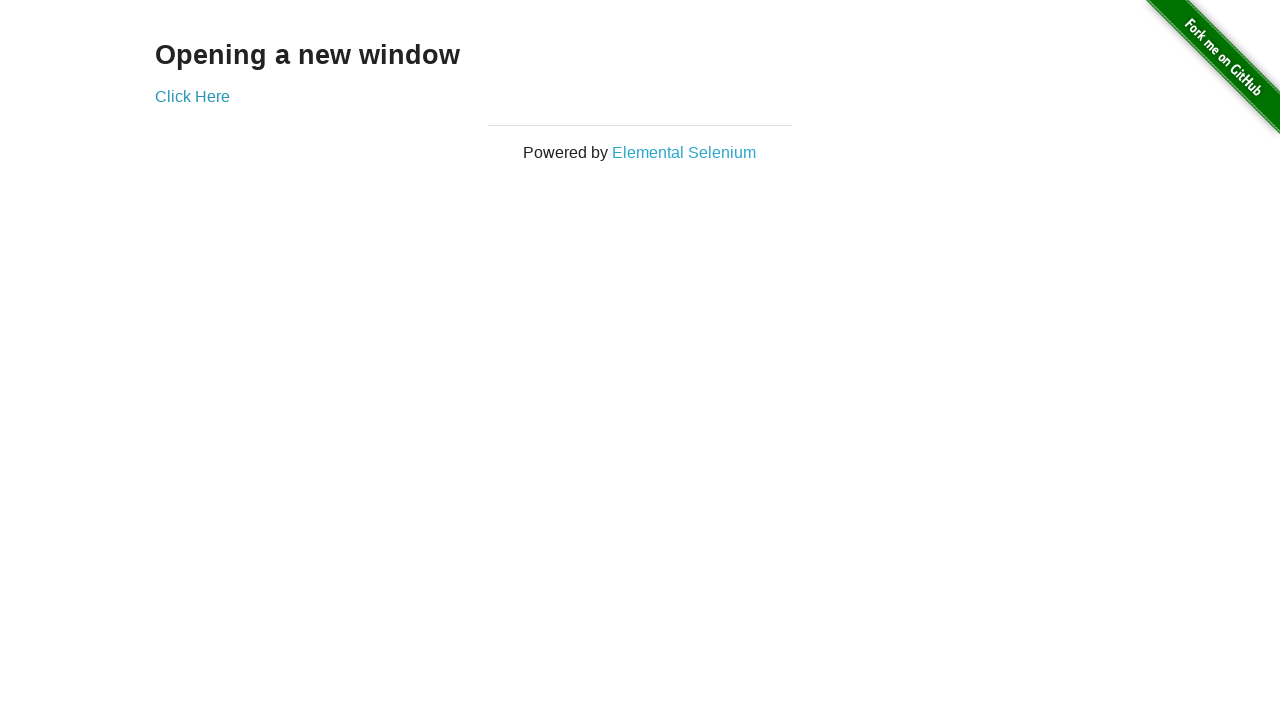

Captured new window/tab reference
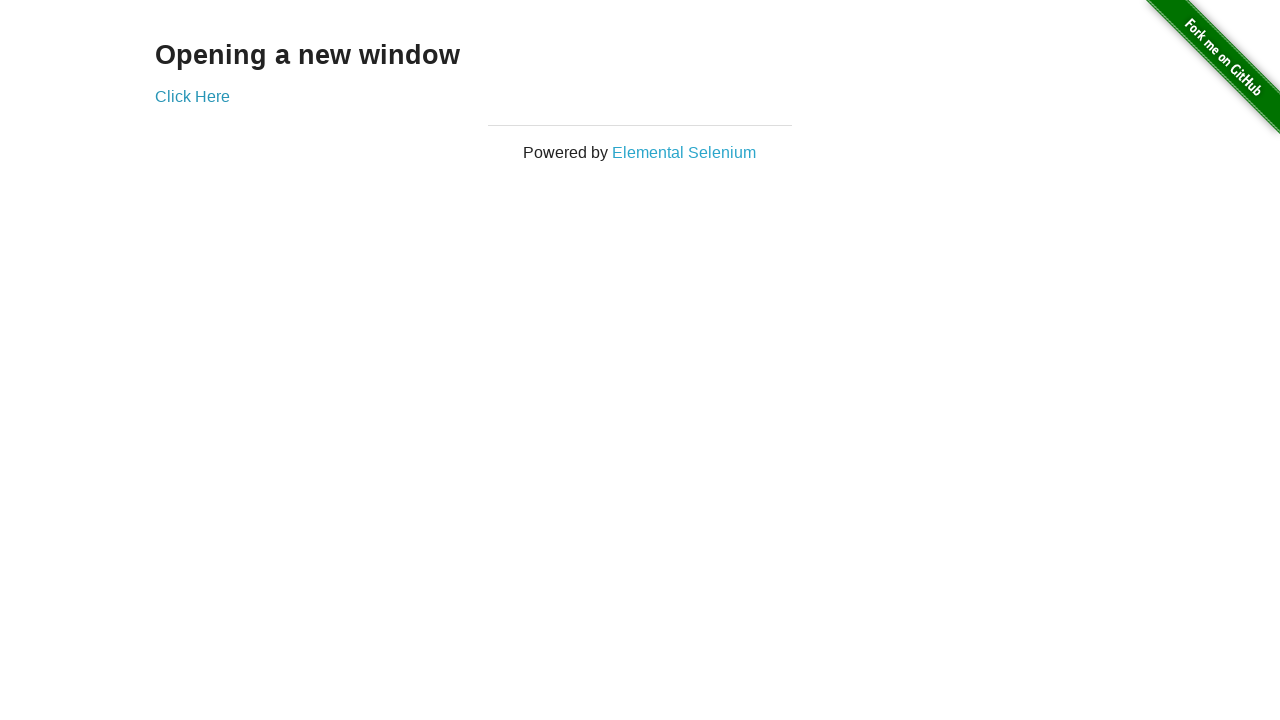

New window loaded successfully
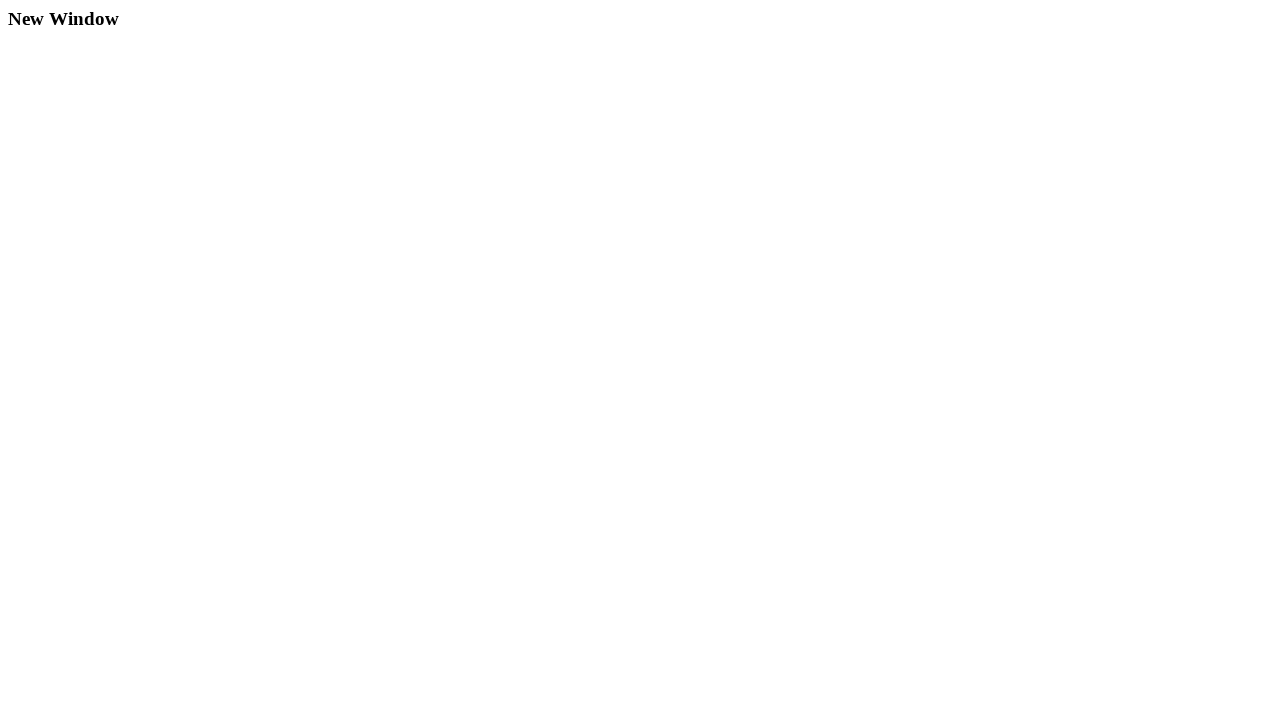

Closed new window/tab
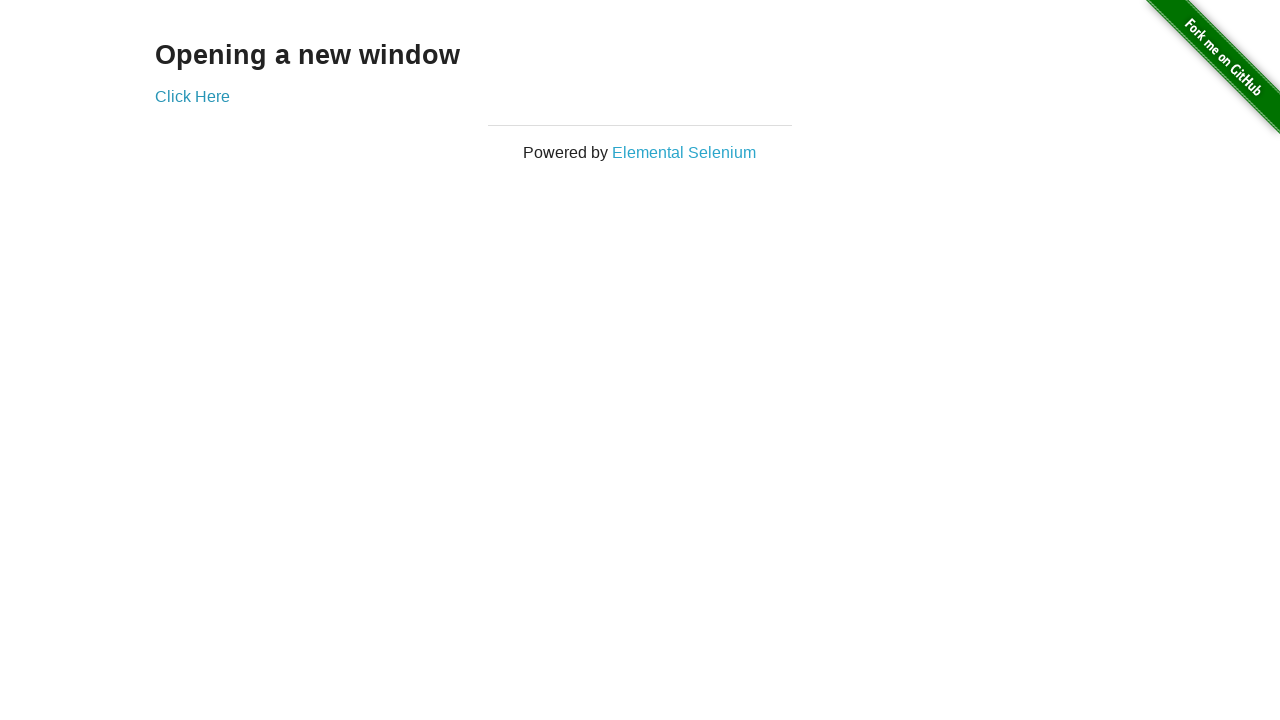

Verified main page is still active and link is visible
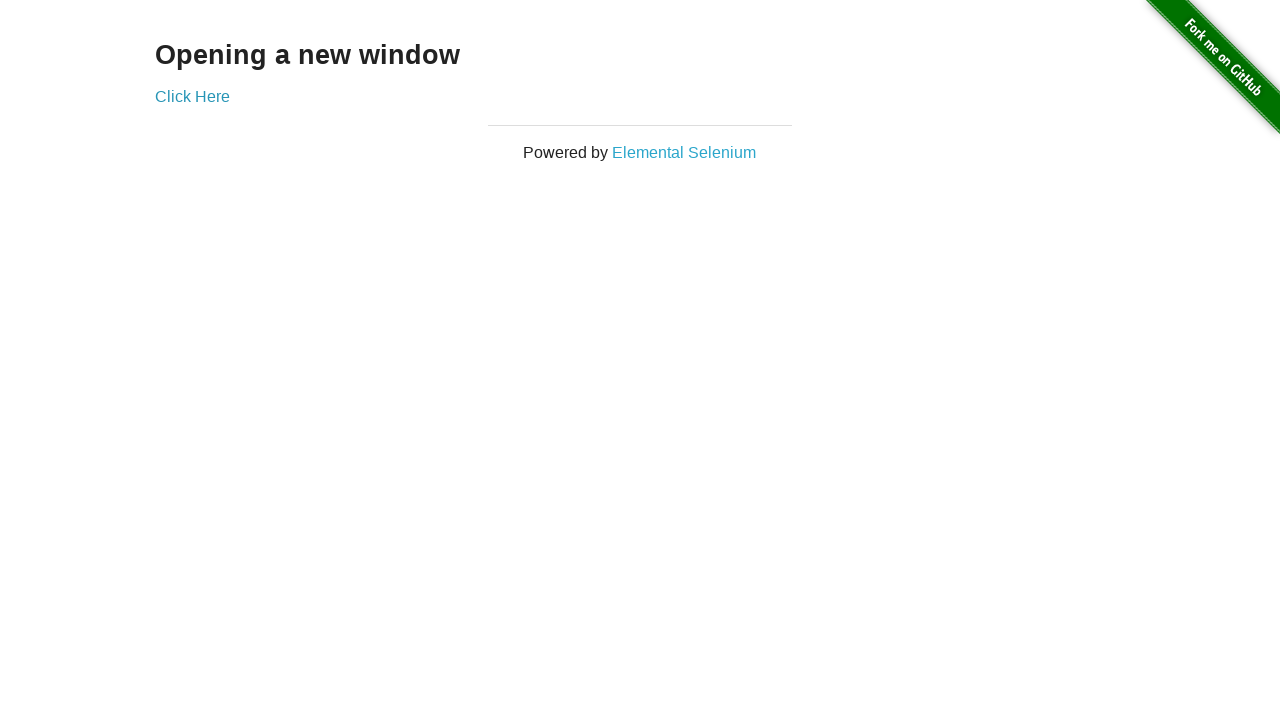

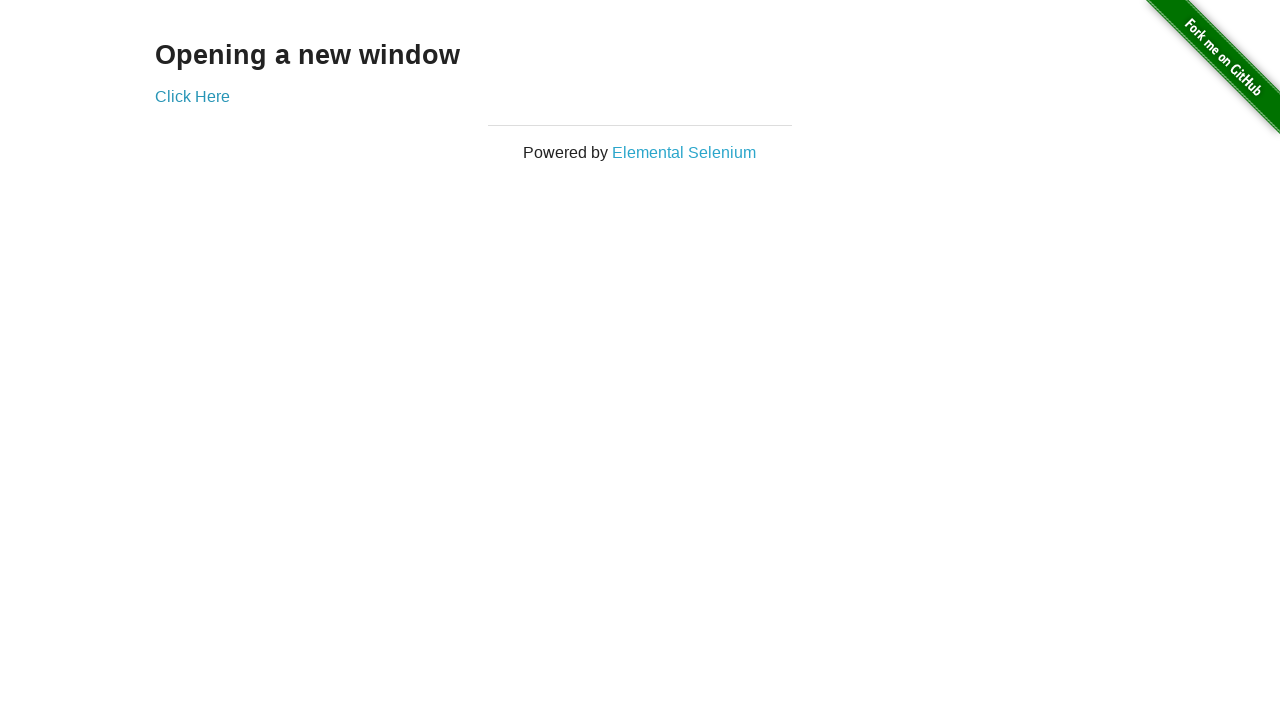